Tests file upload functionality by selecting a file and clicking the upload button, then verifying the success message is displayed.

Starting URL: http://the-internet.herokuapp.com/upload

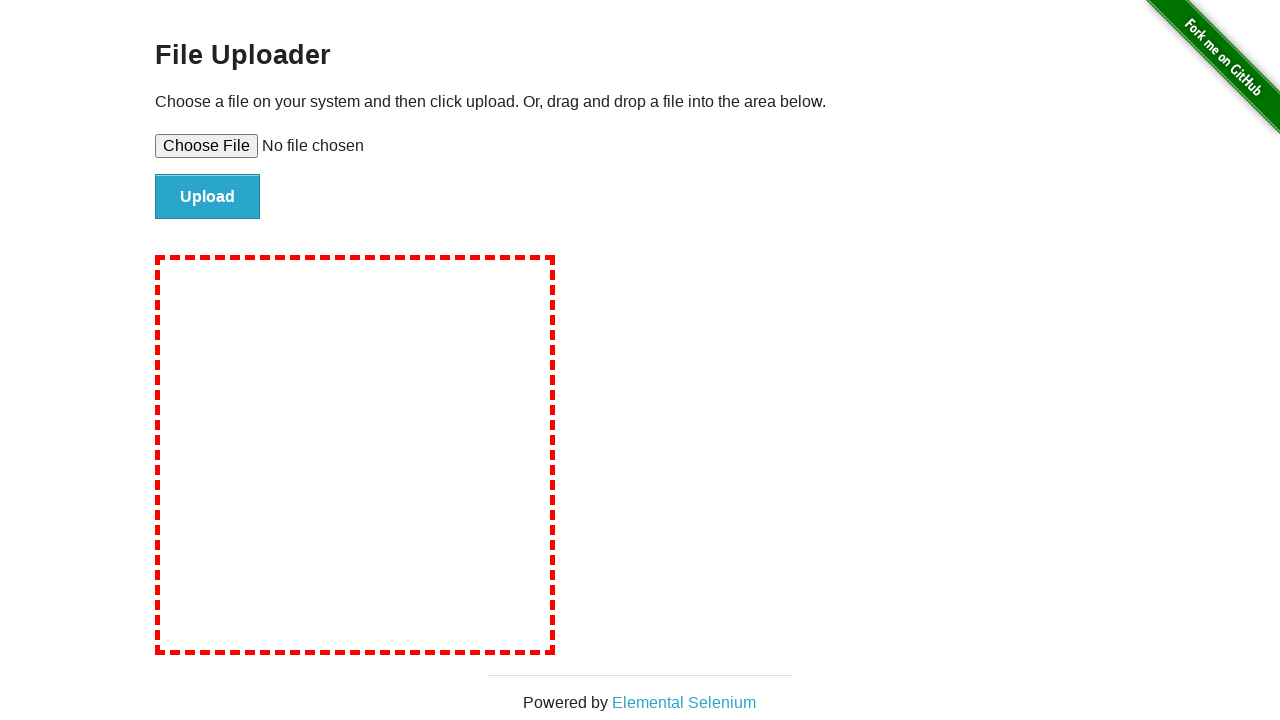

Created test file at /tmp/test_upload_file.txt with test content
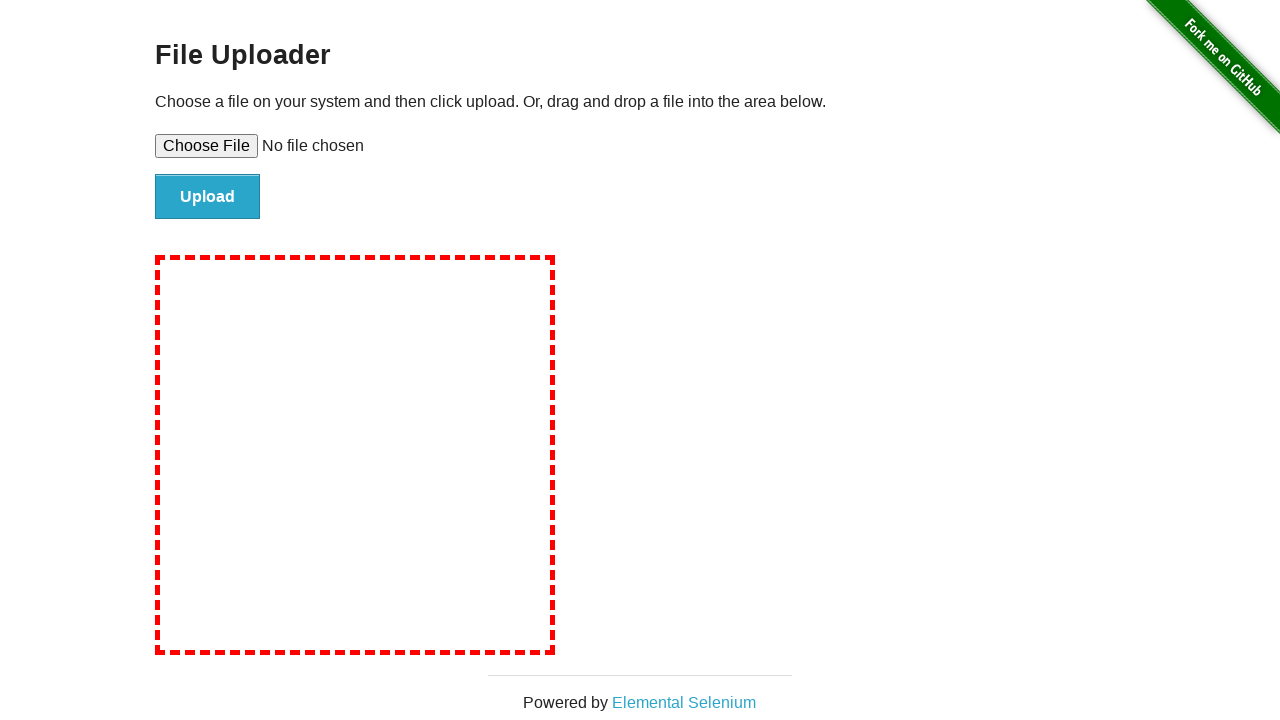

Selected test file for upload using file input element
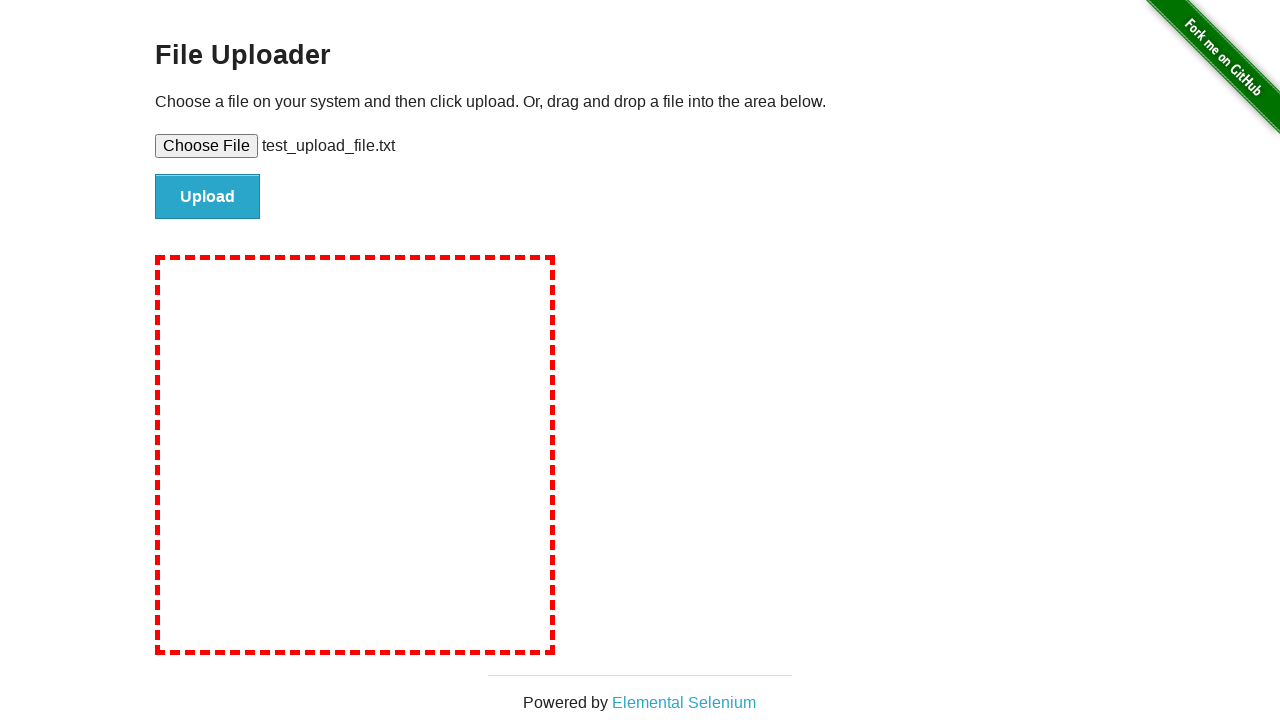

Clicked upload button to submit the file at (208, 197) on #file-submit
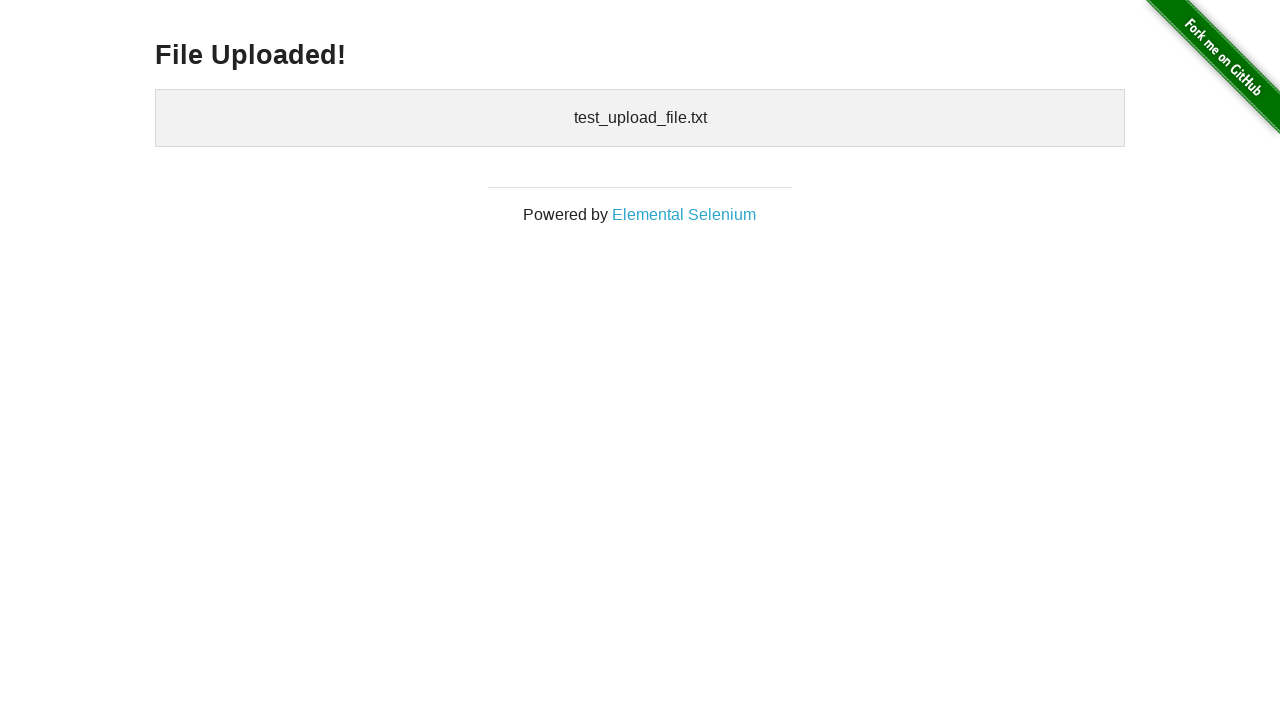

Waited for success message heading to appear
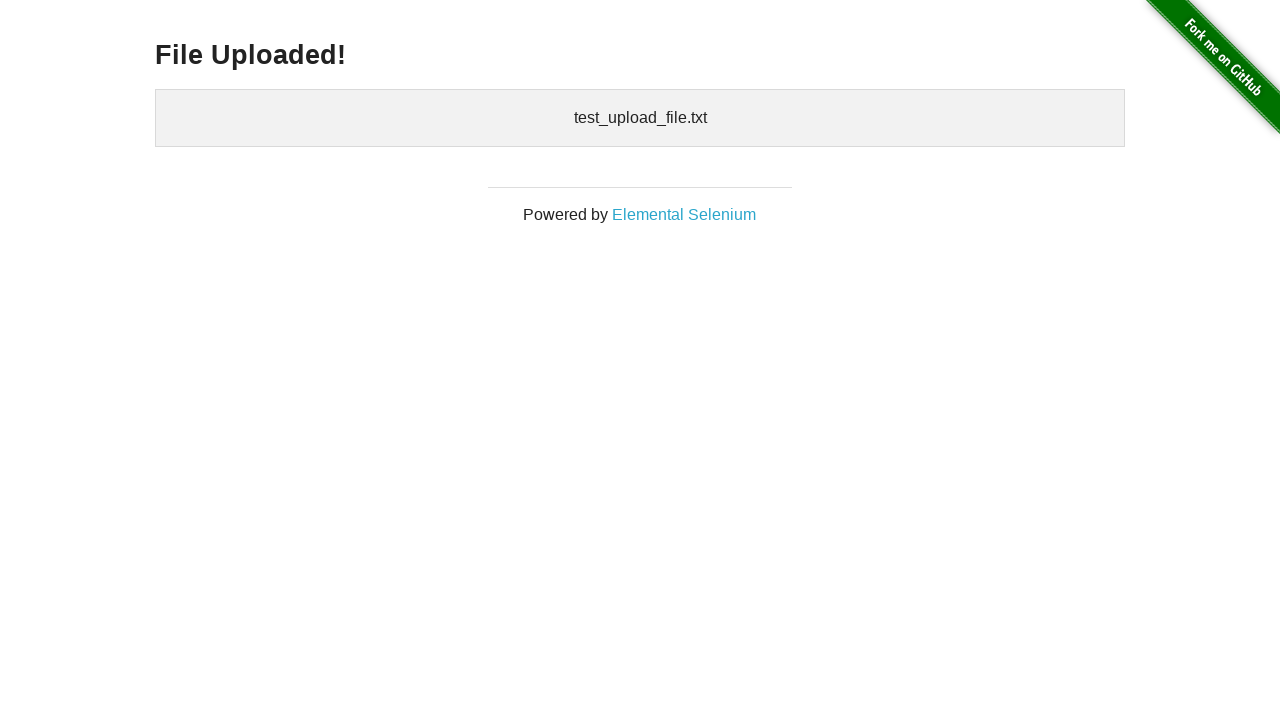

Verified success message is visible on the page
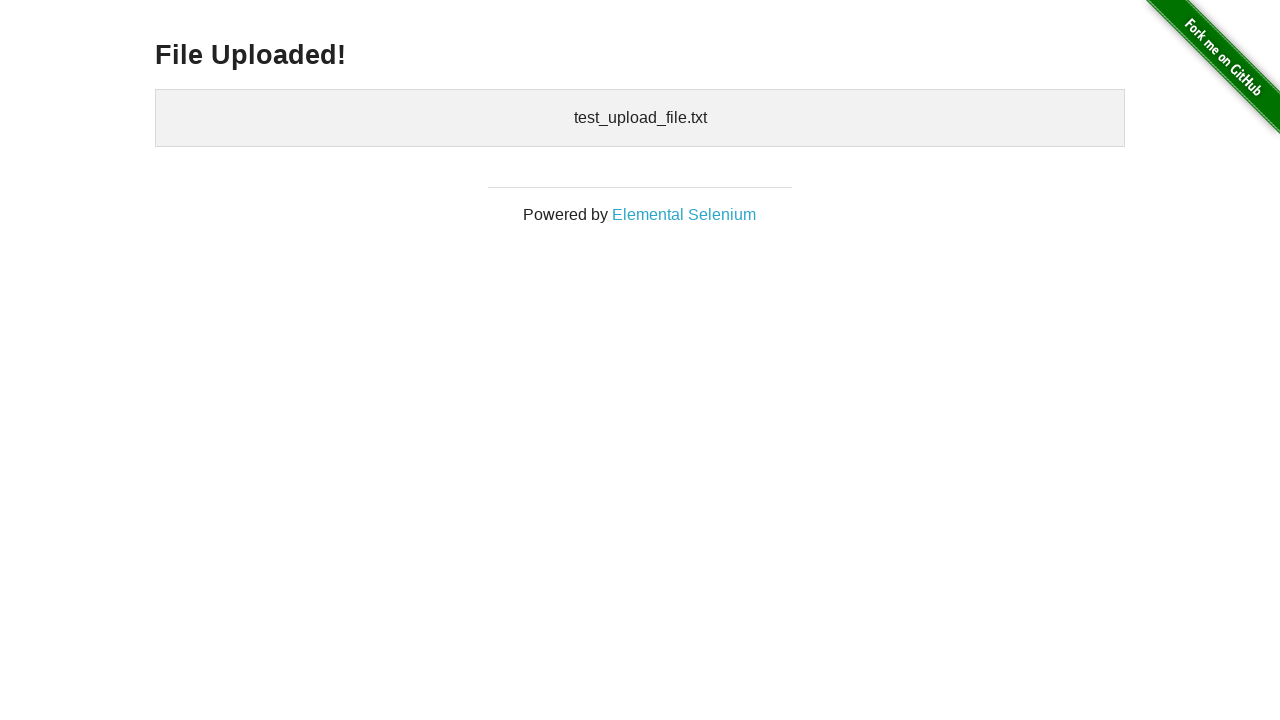

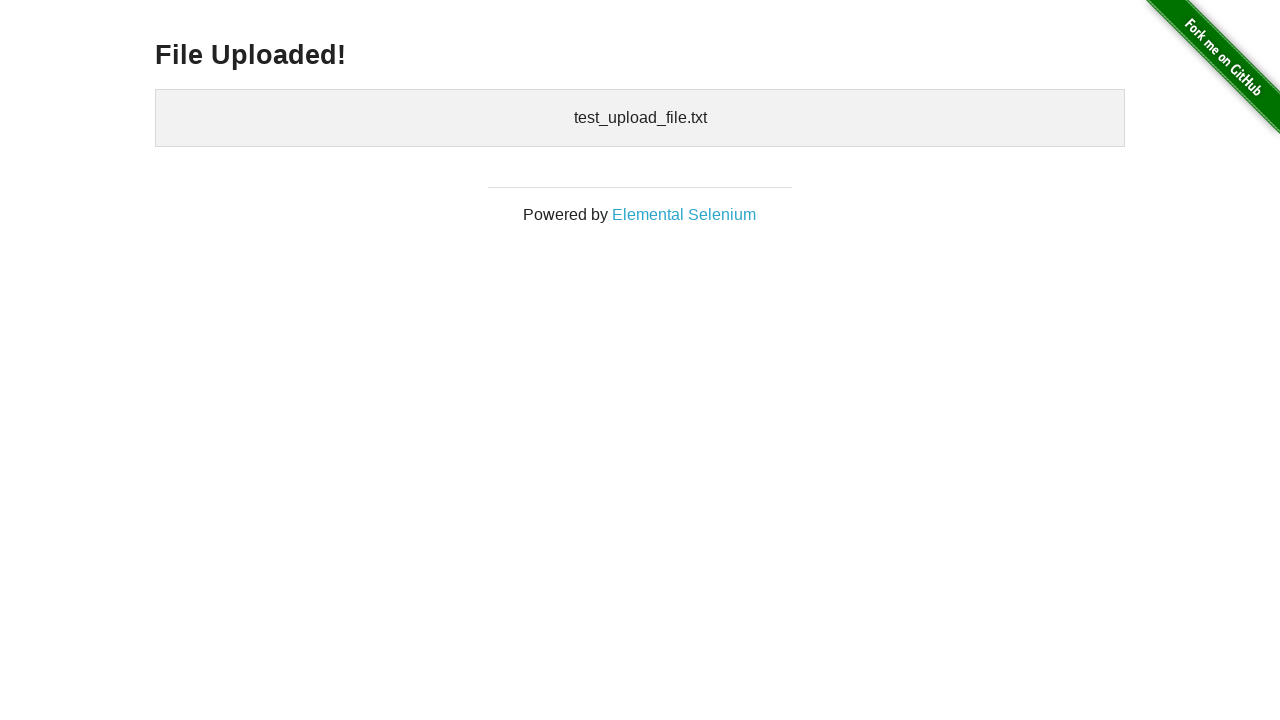